Opens the web form, fills in textarea with text, submits the form, and verifies submission

Starting URL: https://bonigarcia.dev/selenium-webdriver-java/

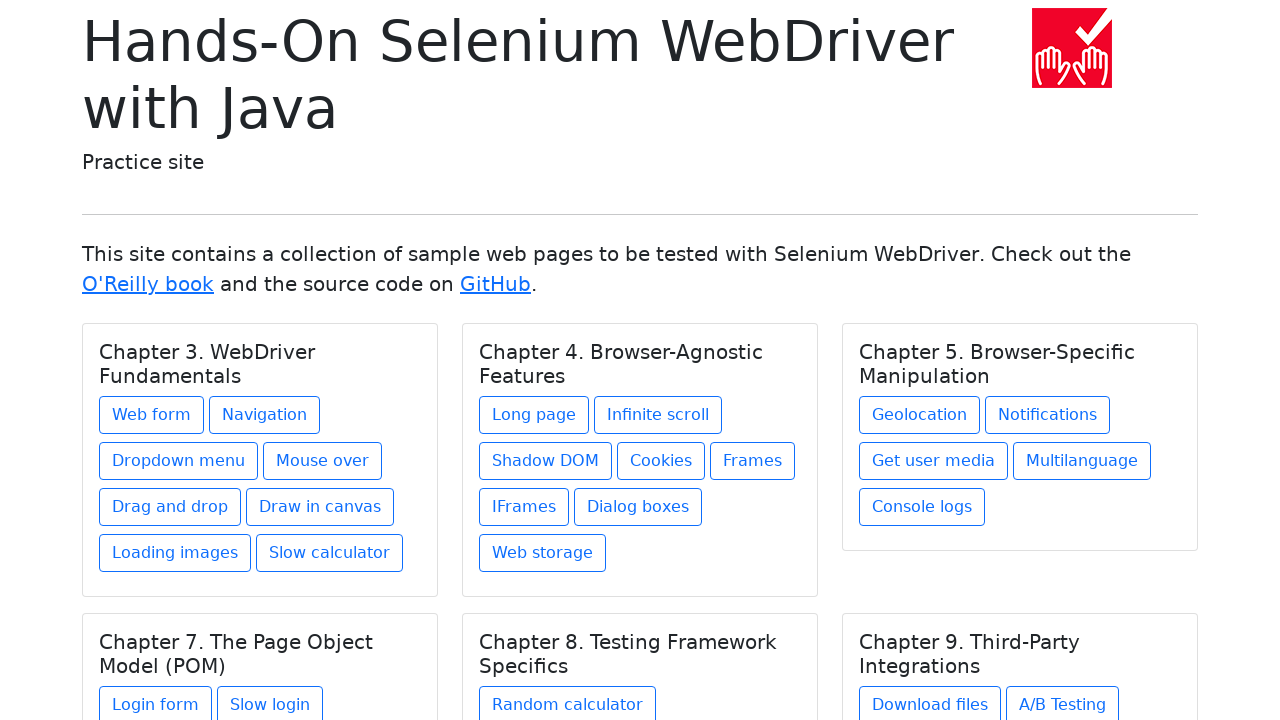

Clicked on Web Form link at (152, 415) on a[href='web-form.html']
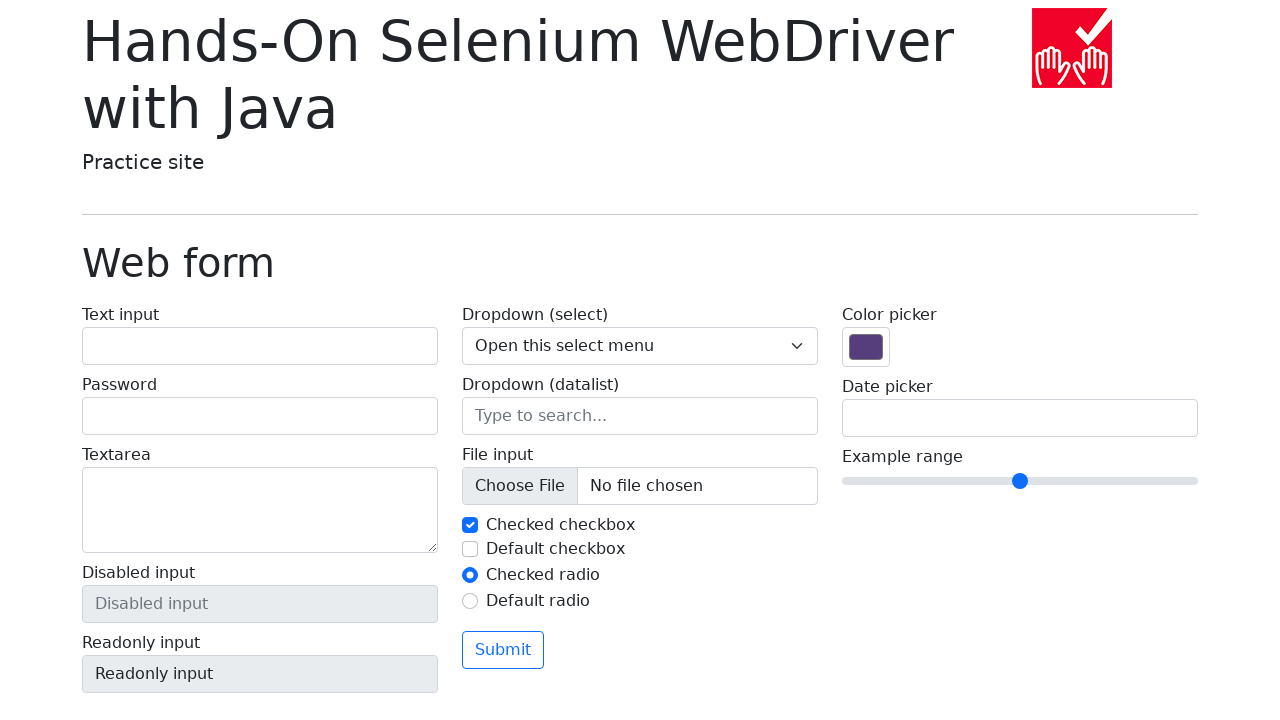

Filled textarea with test content 'Test' and 'Test2' on textarea[name='my-textarea']
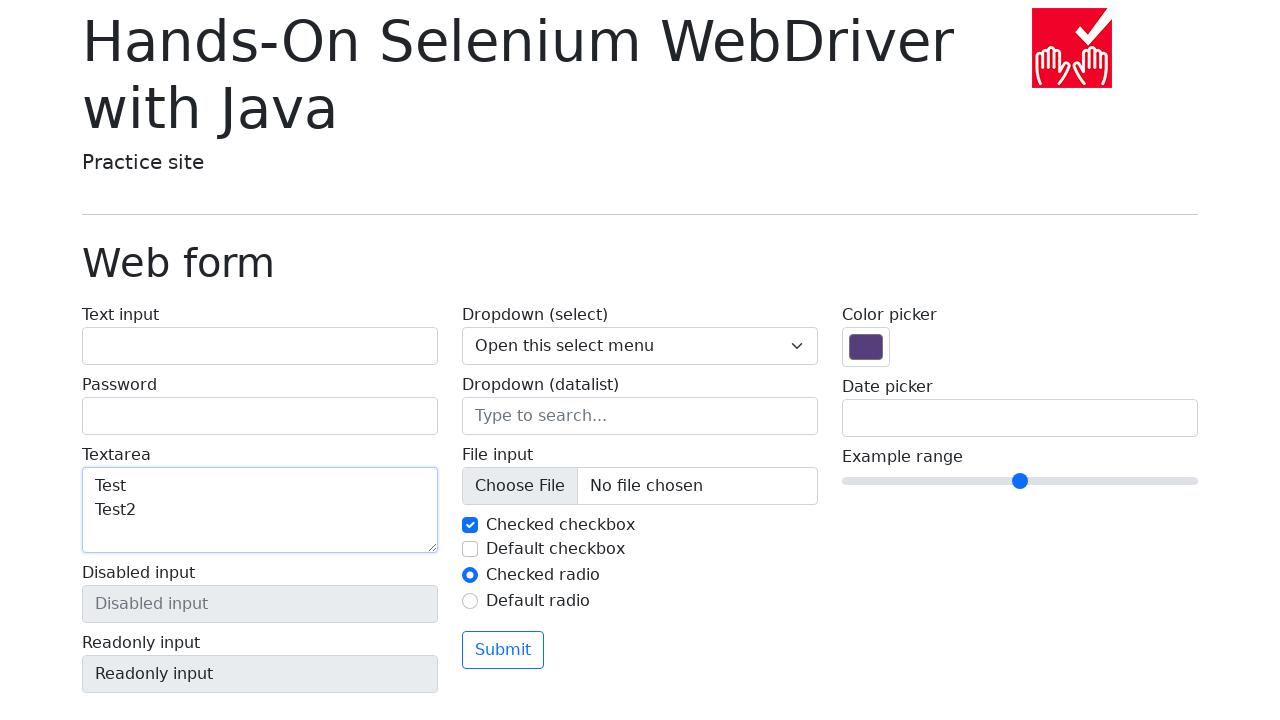

Clicked submit button to submit the form at (503, 650) on button:text('Submit')
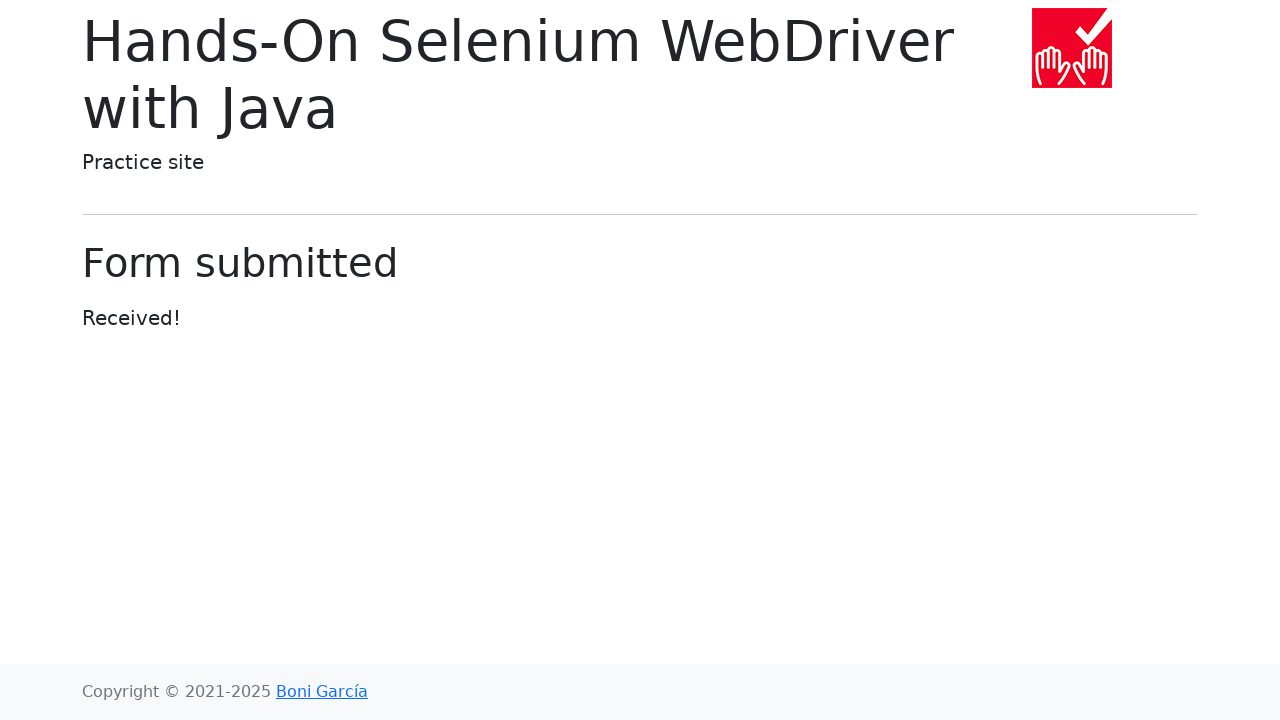

Located form submission confirmation heading
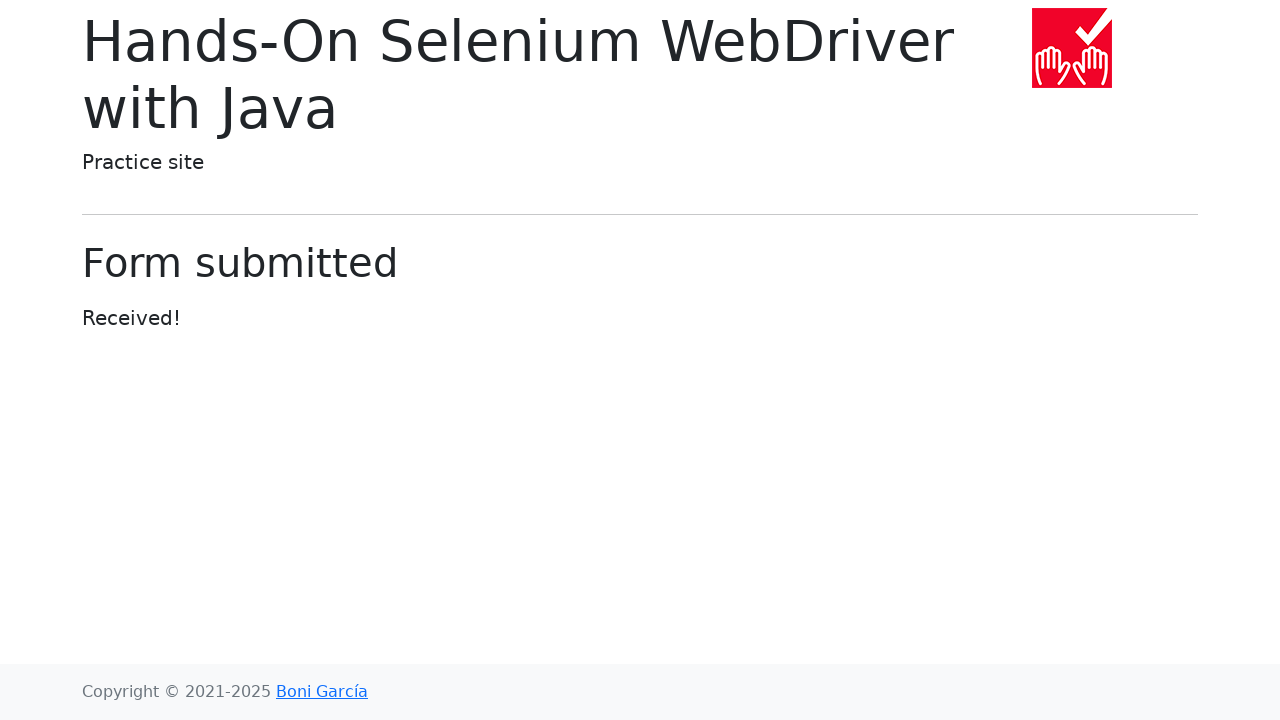

Verified that form submission heading displays 'Form submitted'
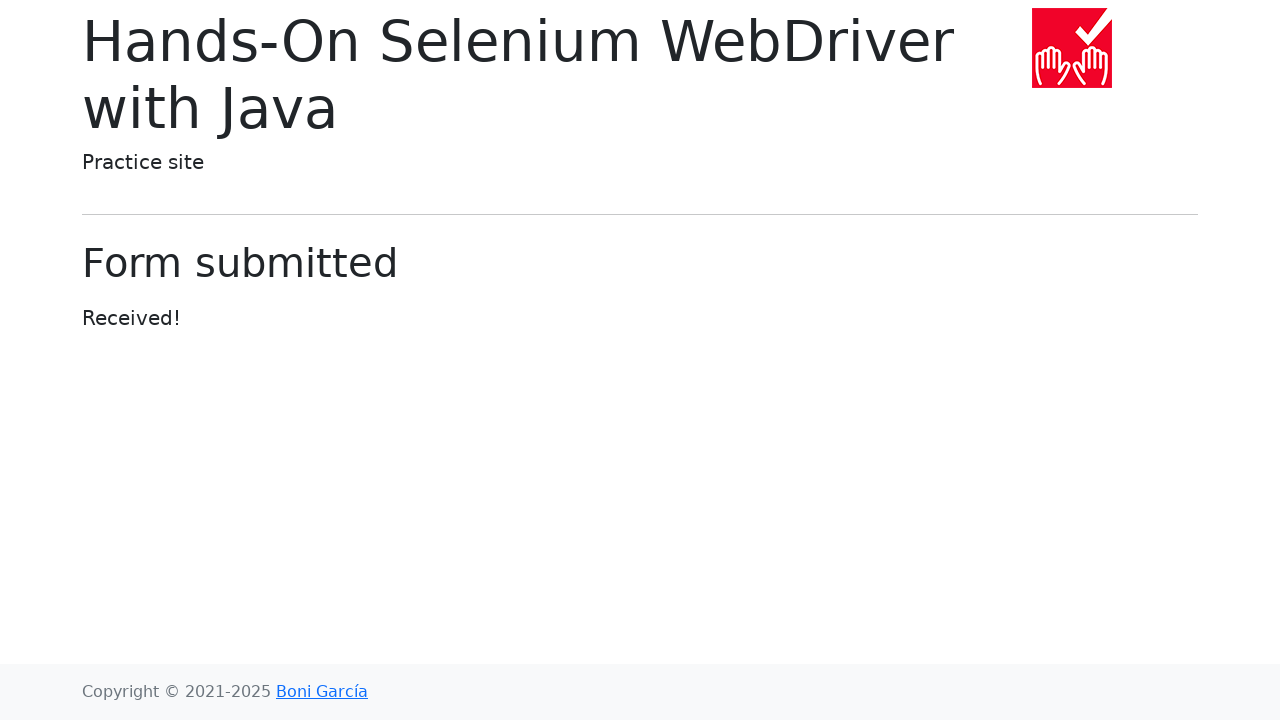

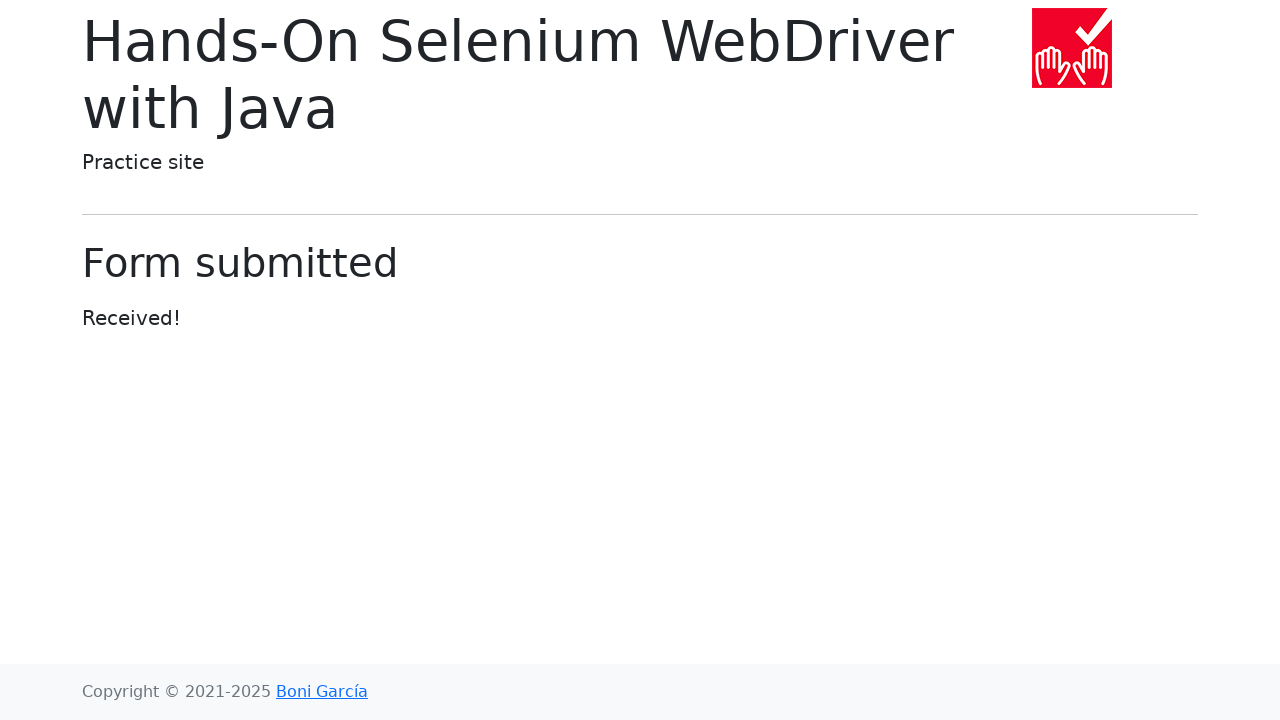